Tests browser window resizing functionality by navigating to a page and changing the window dimensions to 300x650 pixels

Starting URL: https://www.qafox.com/selenium/

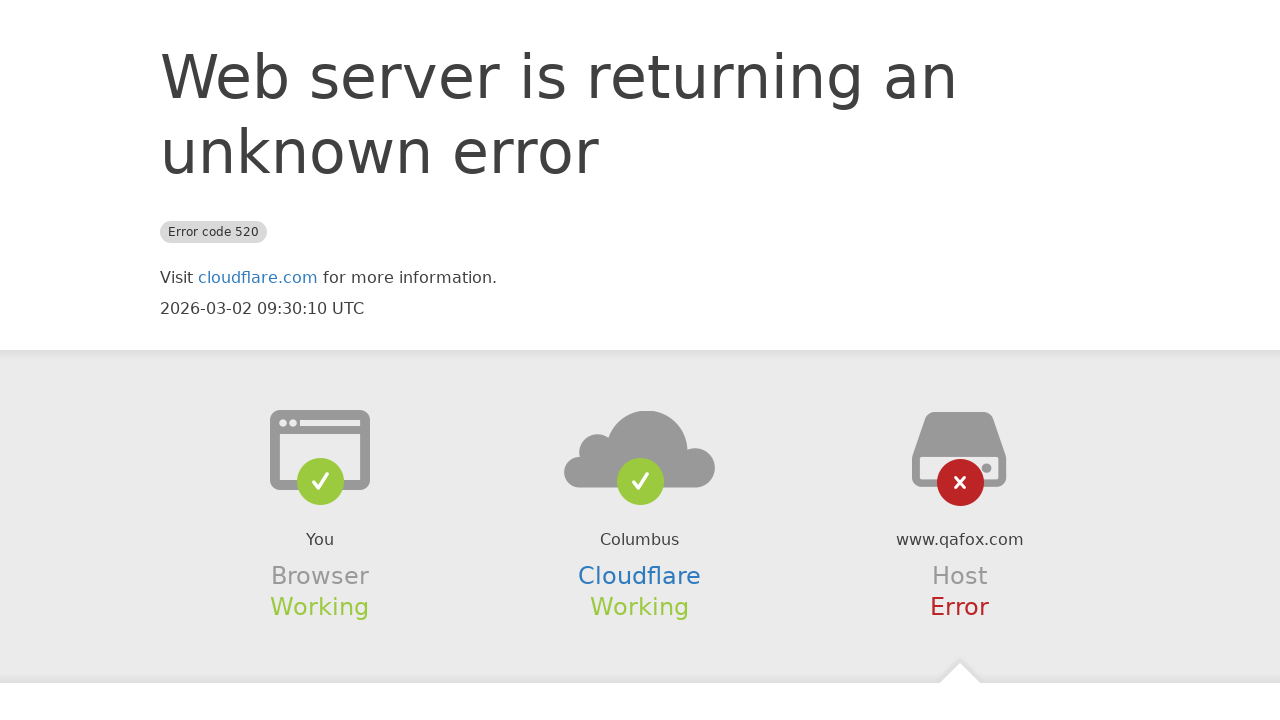

Navigated to https://www.qafox.com/selenium/
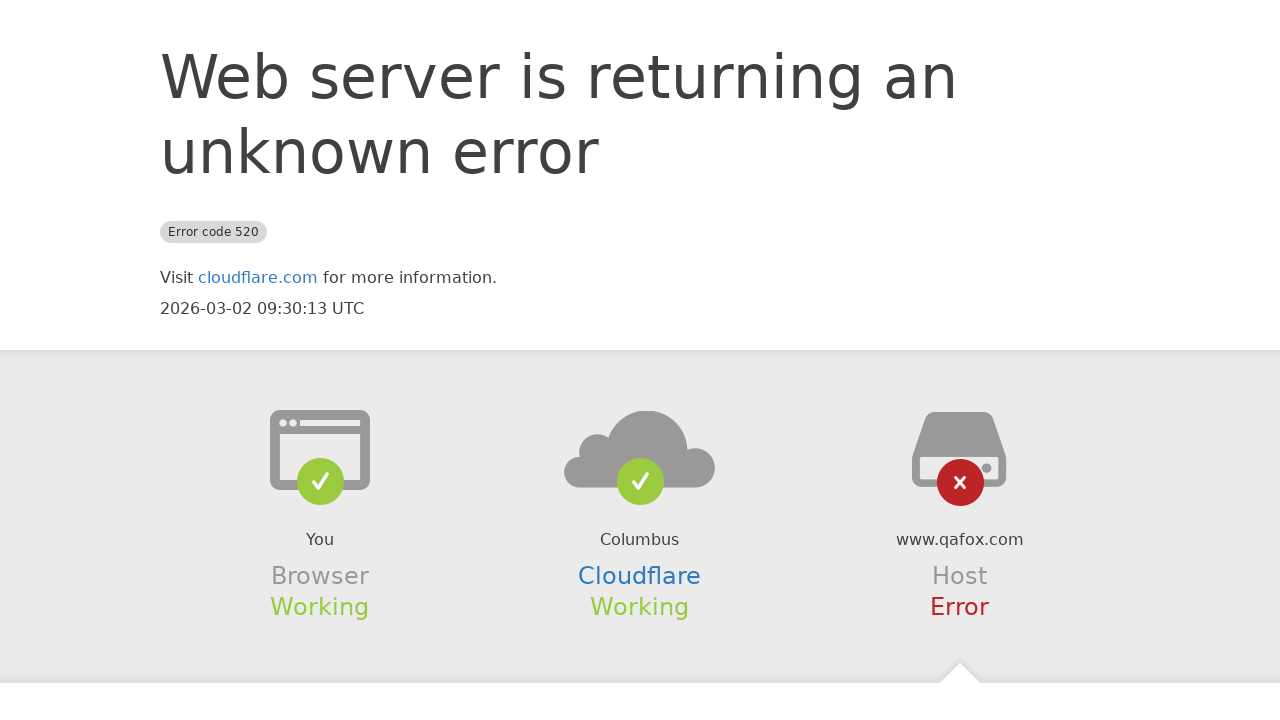

Resized browser window to 300x650 pixels
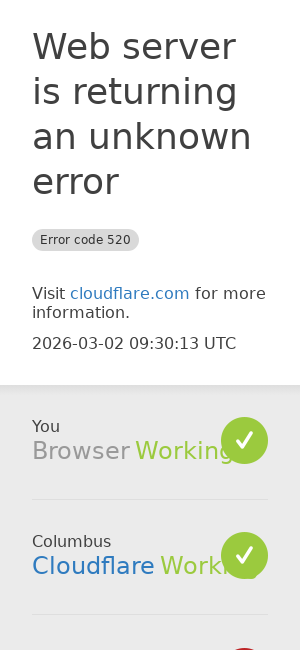

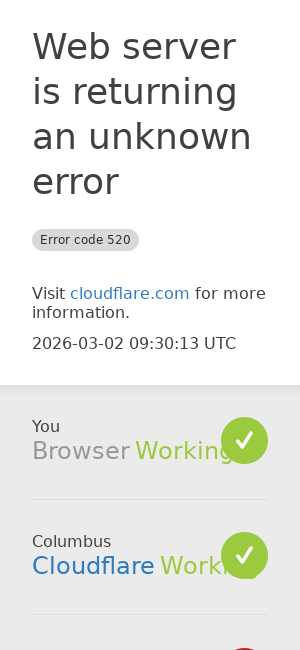